Tests handling of a JavaScript confirmation popup by clicking a button to trigger the alert, capturing the alert text, and accepting (pressing OK) the confirmation dialog.

Starting URL: http://omayo.blogspot.com/

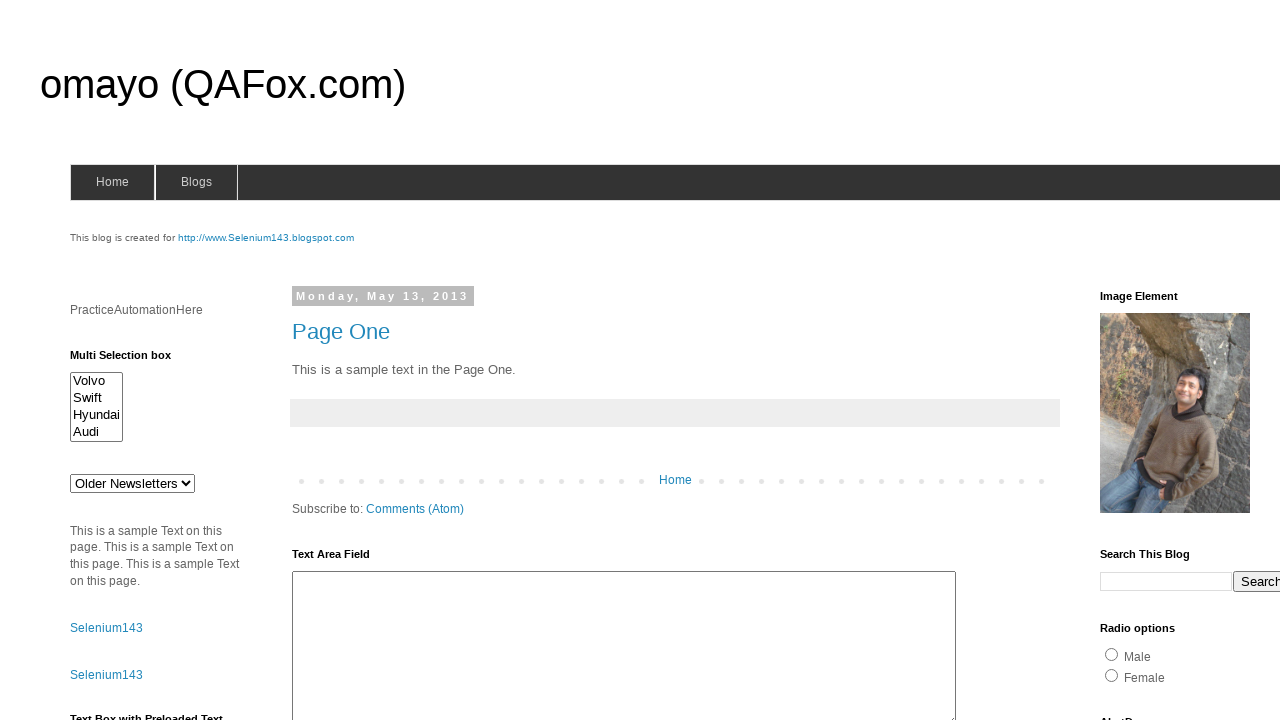

Set up dialog handler to accept confirmation popups
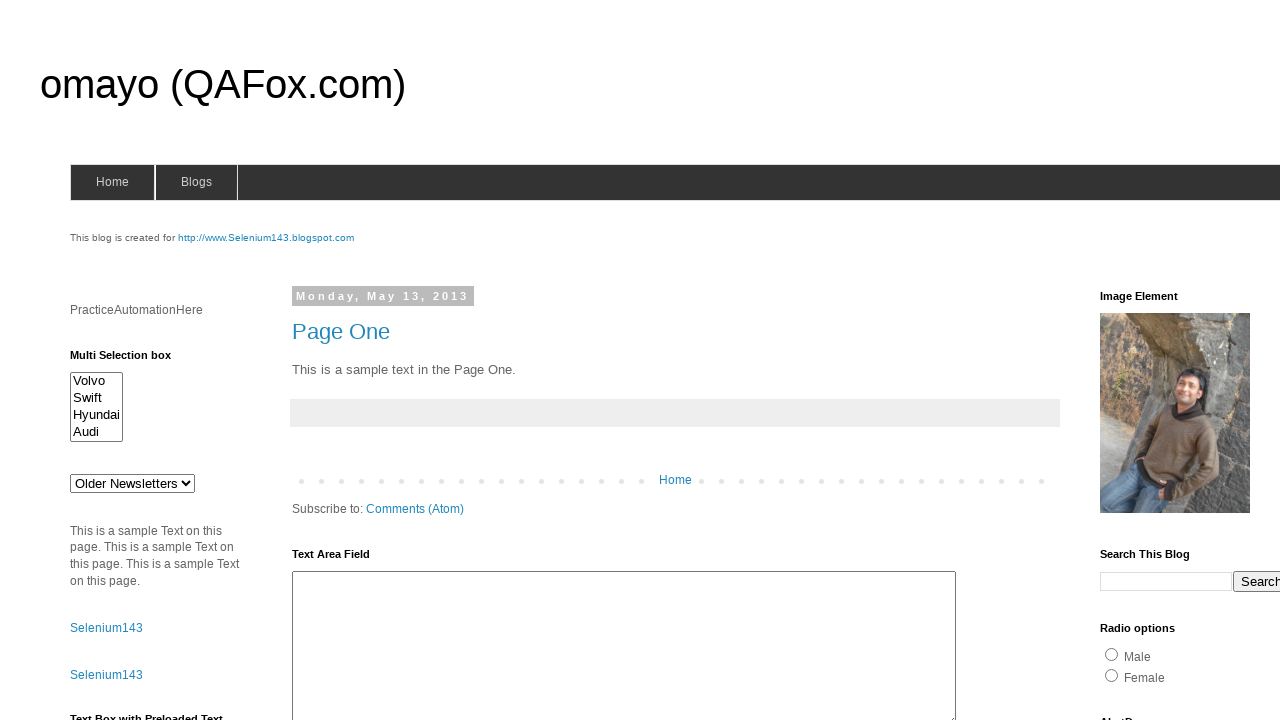

Clicked confirm button to trigger JavaScript confirmation popup at (1155, 361) on #confirm
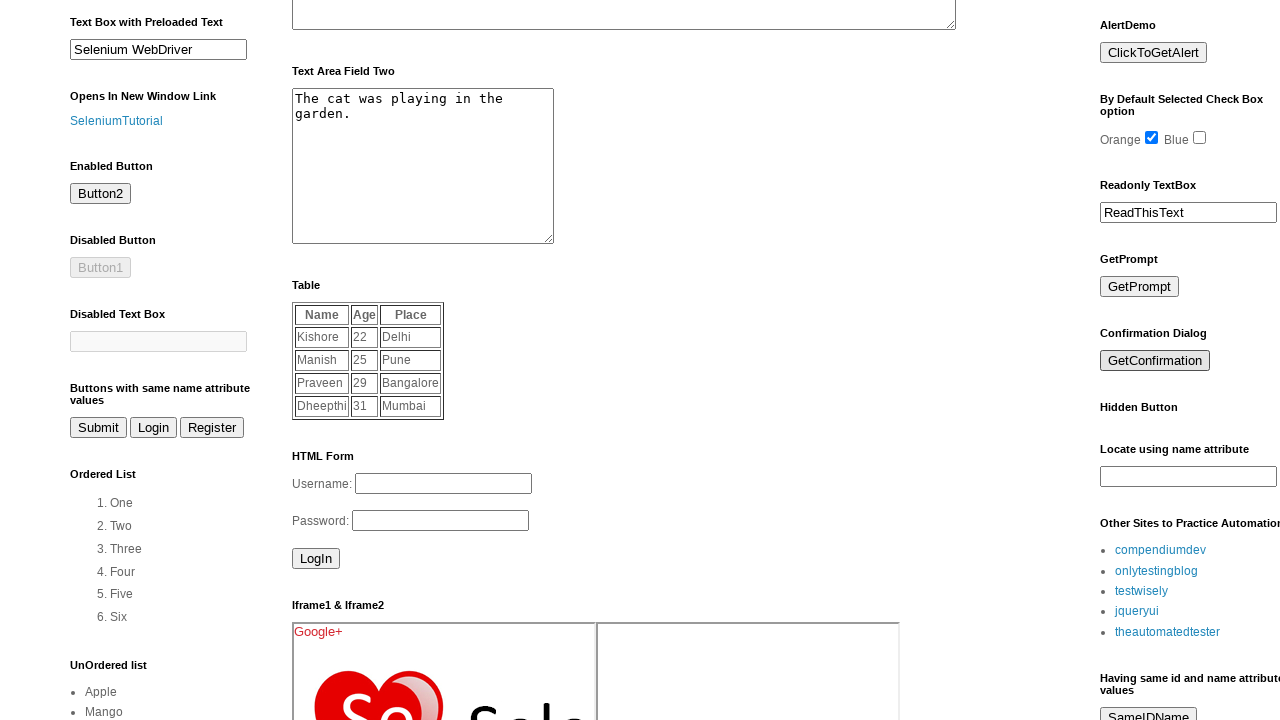

Waited for dialog interaction to complete
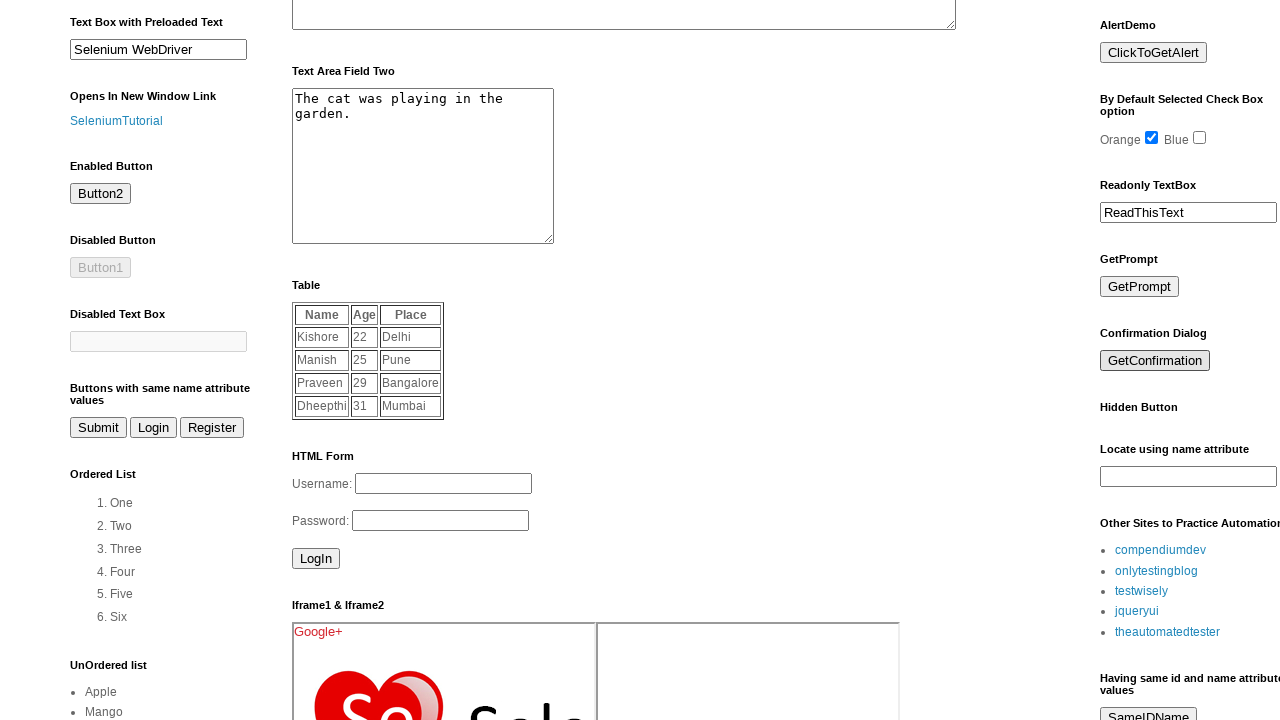

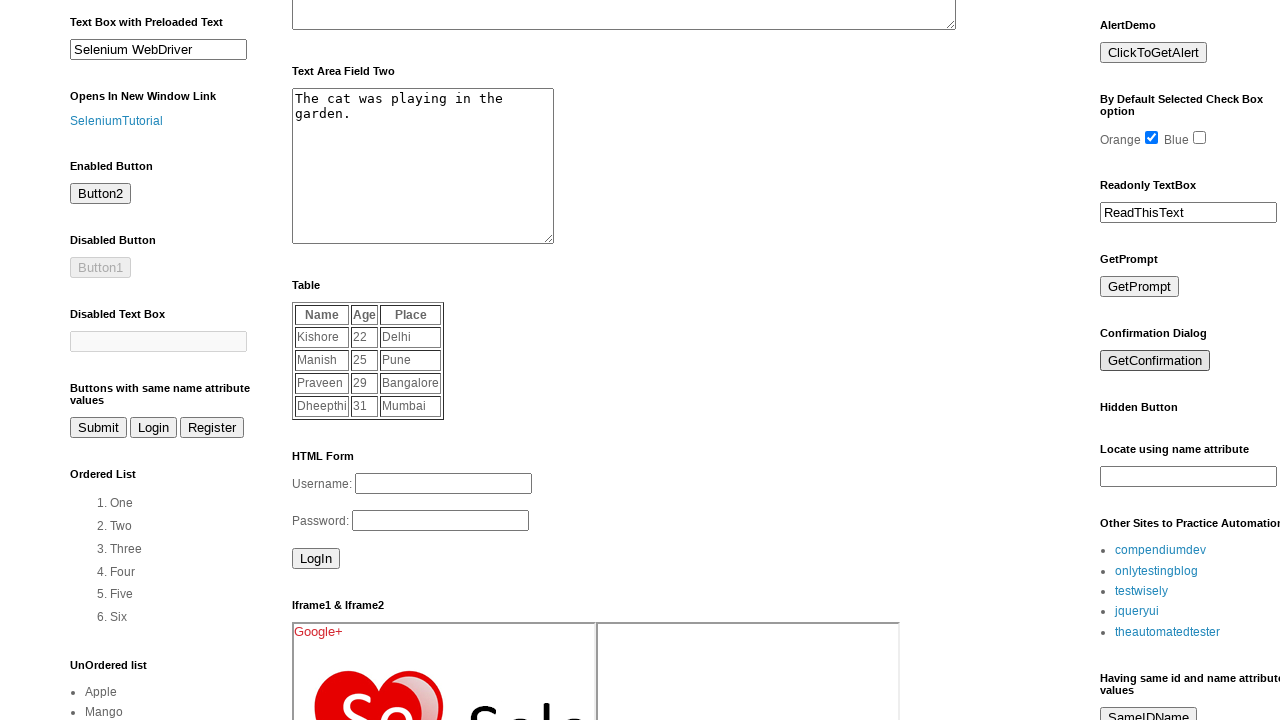